Tests alert handling functionality by triggering an alert box and accepting it

Starting URL: http://demo.automationtesting.in/Alerts.html

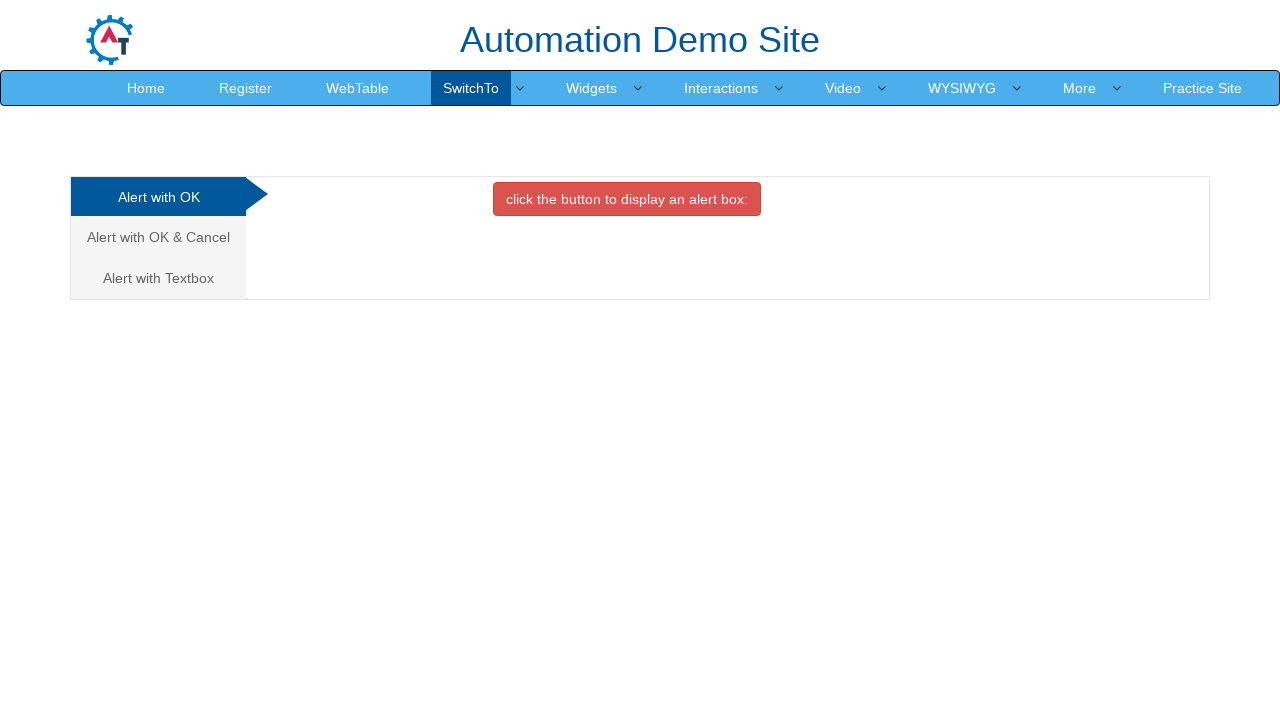

Navigated to alert handling demo page
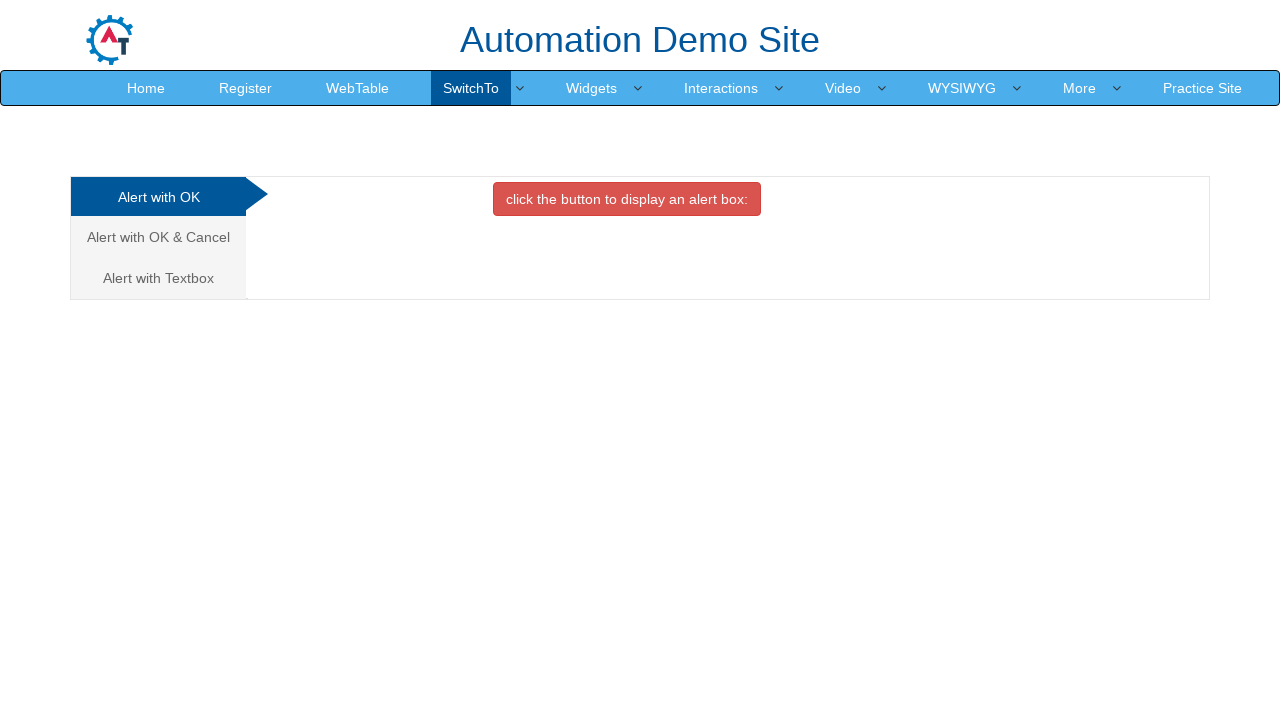

Clicked button to trigger alert box at (627, 199) on xpath=//button[contains(text(),'alert box:')]
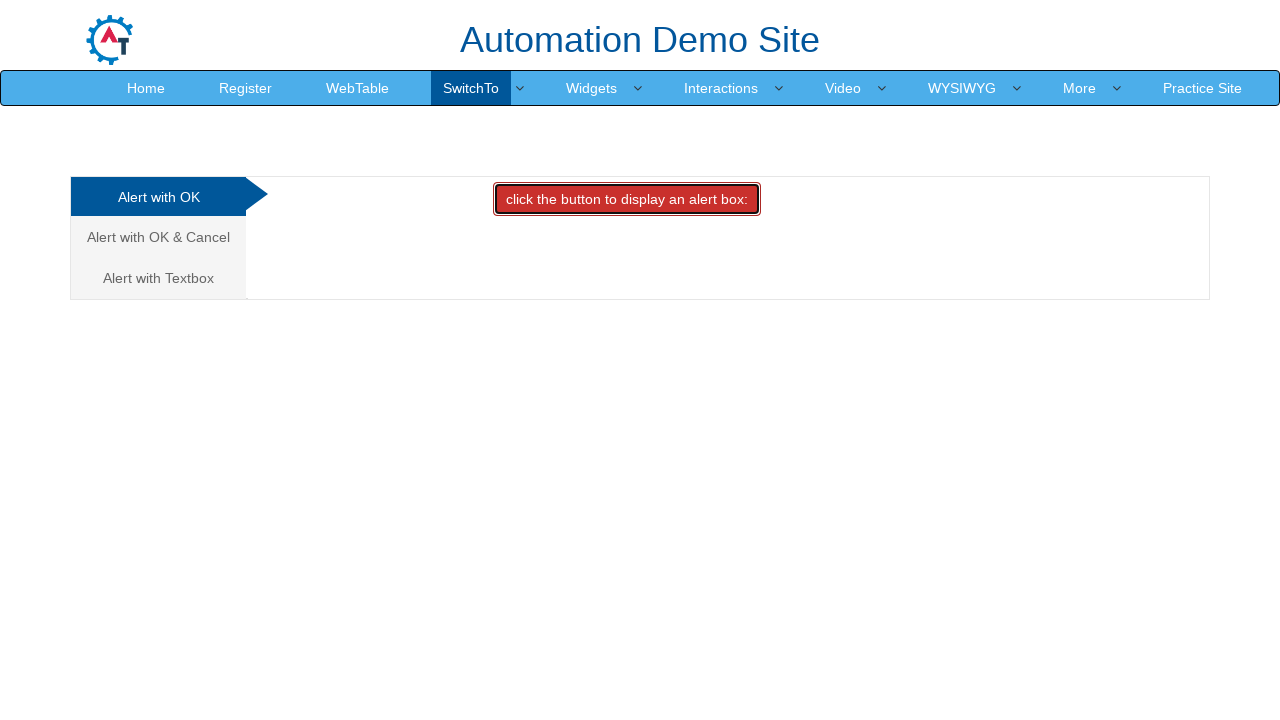

Set up dialog handler to accept alerts
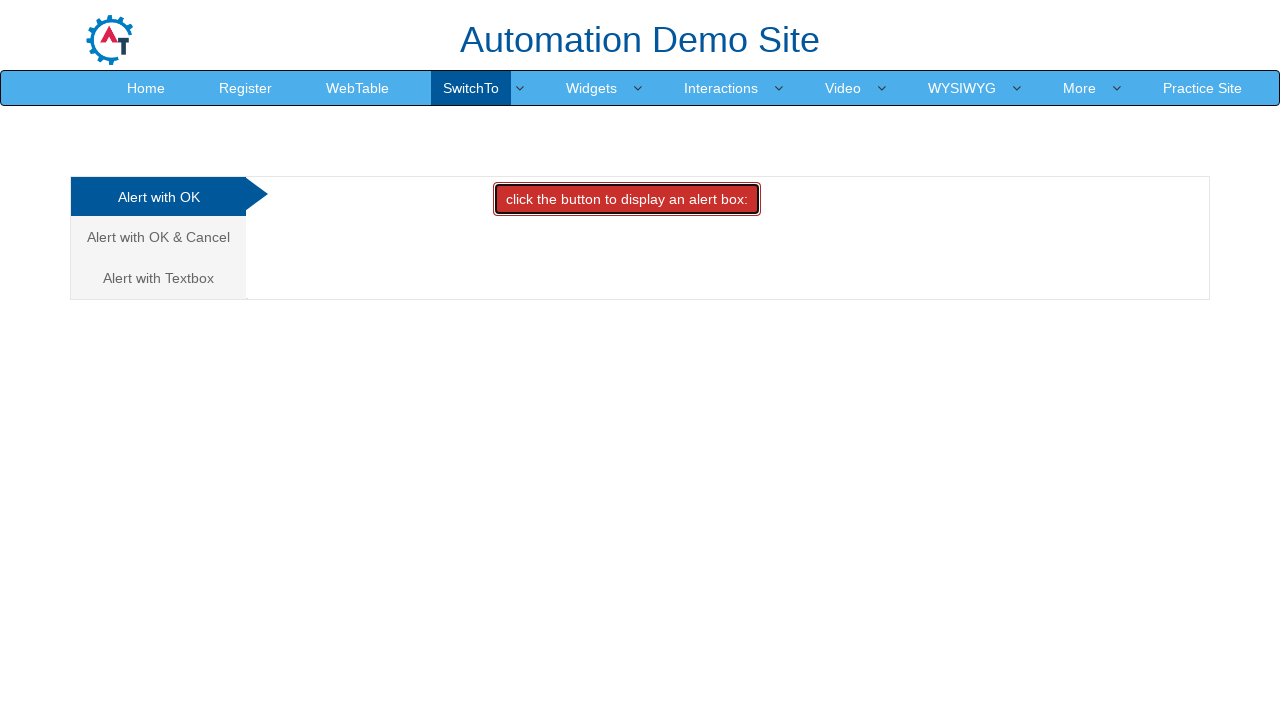

Clicked button again to trigger alert with handler active at (627, 199) on xpath=//button[contains(text(),'alert box:')]
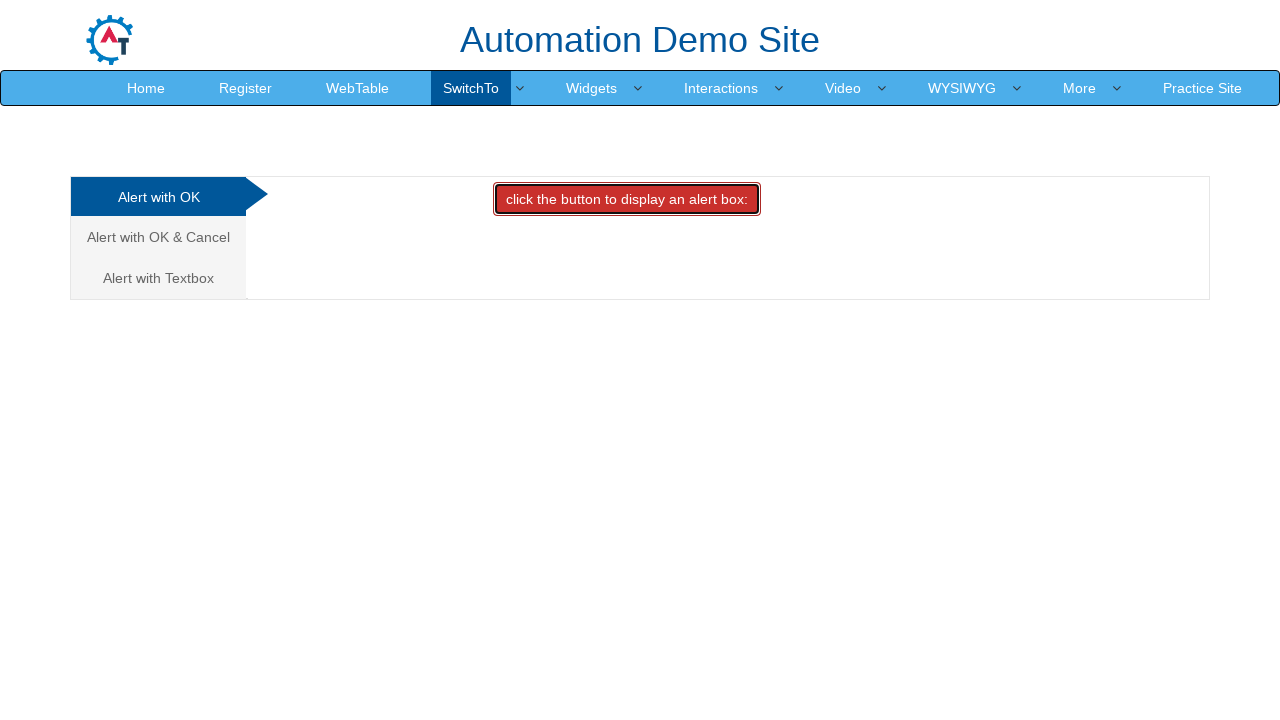

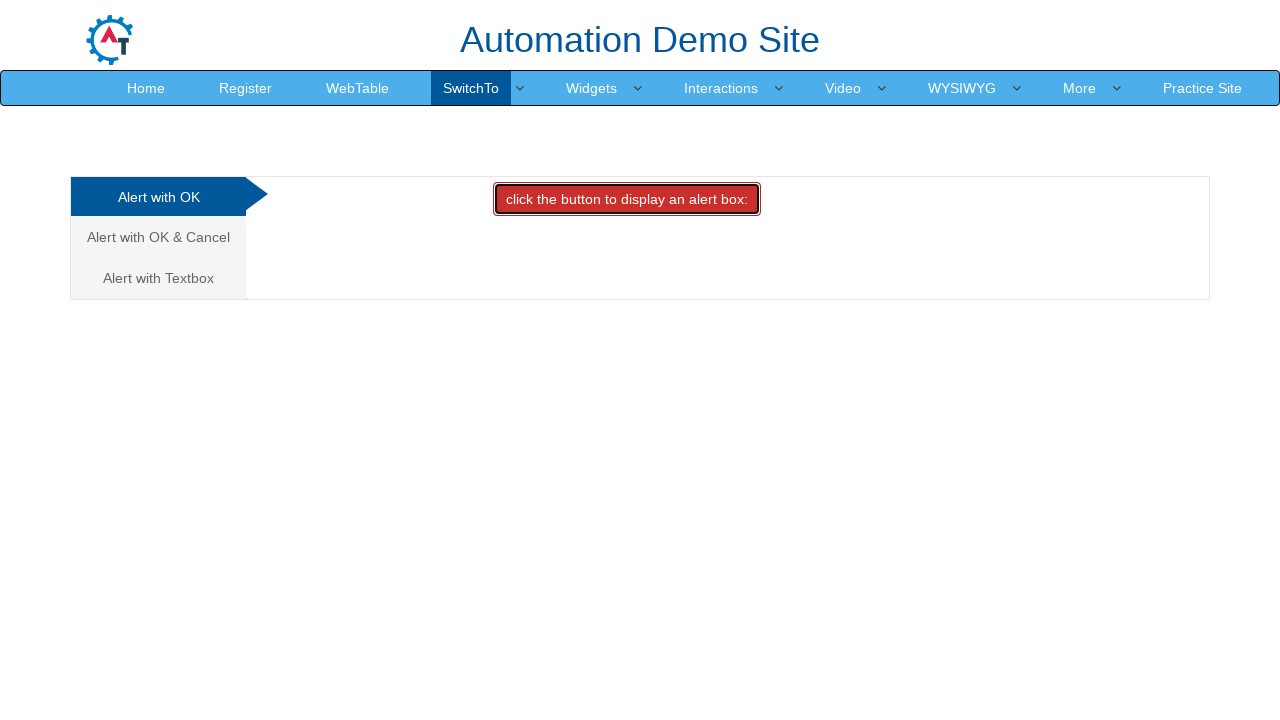